Tests registration form by filling in required fields (first name, last name, email) and submitting the form to verify successful registration

Starting URL: http://suninjuly.github.io/registration1.html

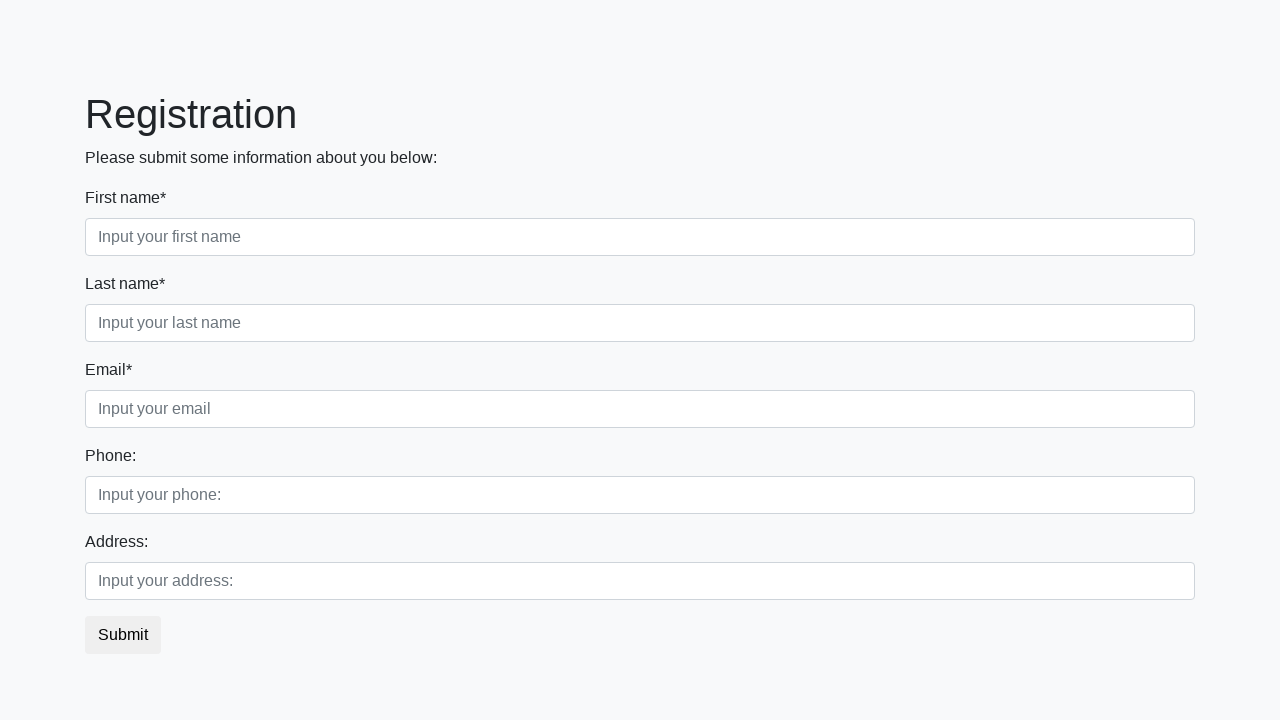

Filled first name field with 'Ivan' on //div[@class='first_block']/div[@class='form-group first_class']/input
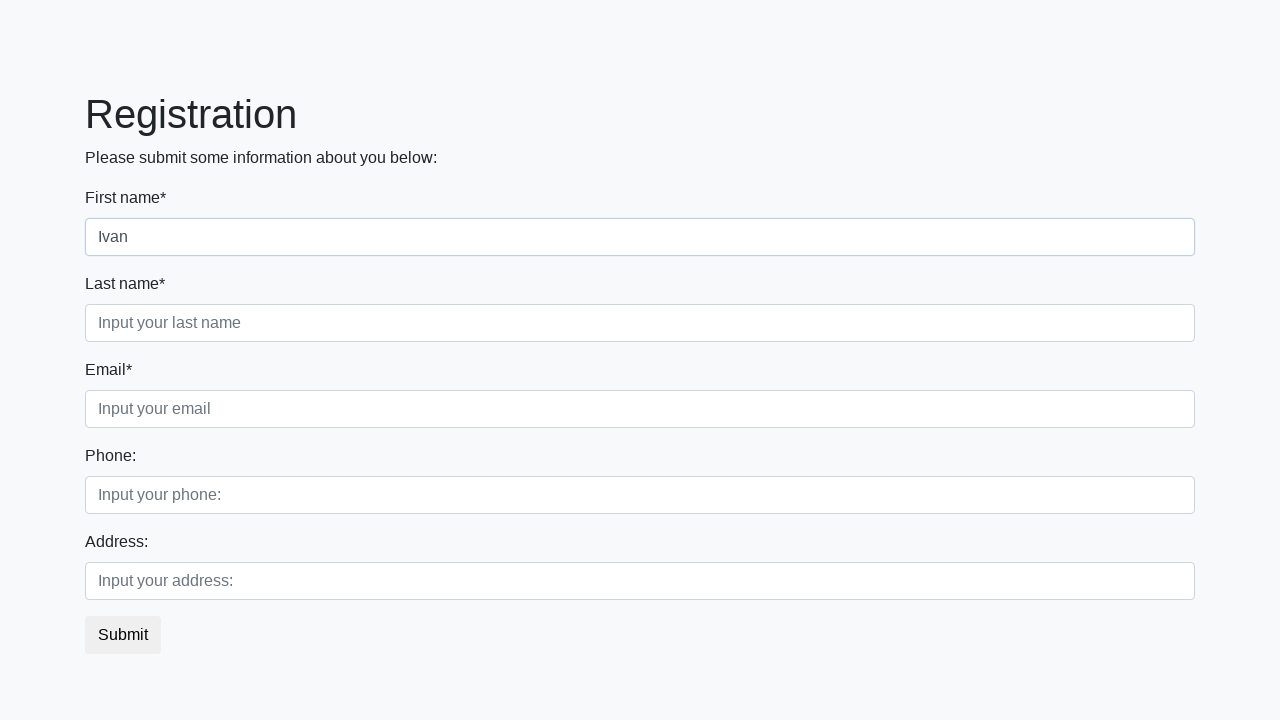

Filled last name field with 'Petrov' on //div[@class='first_block']/div[@class='form-group second_class']/input
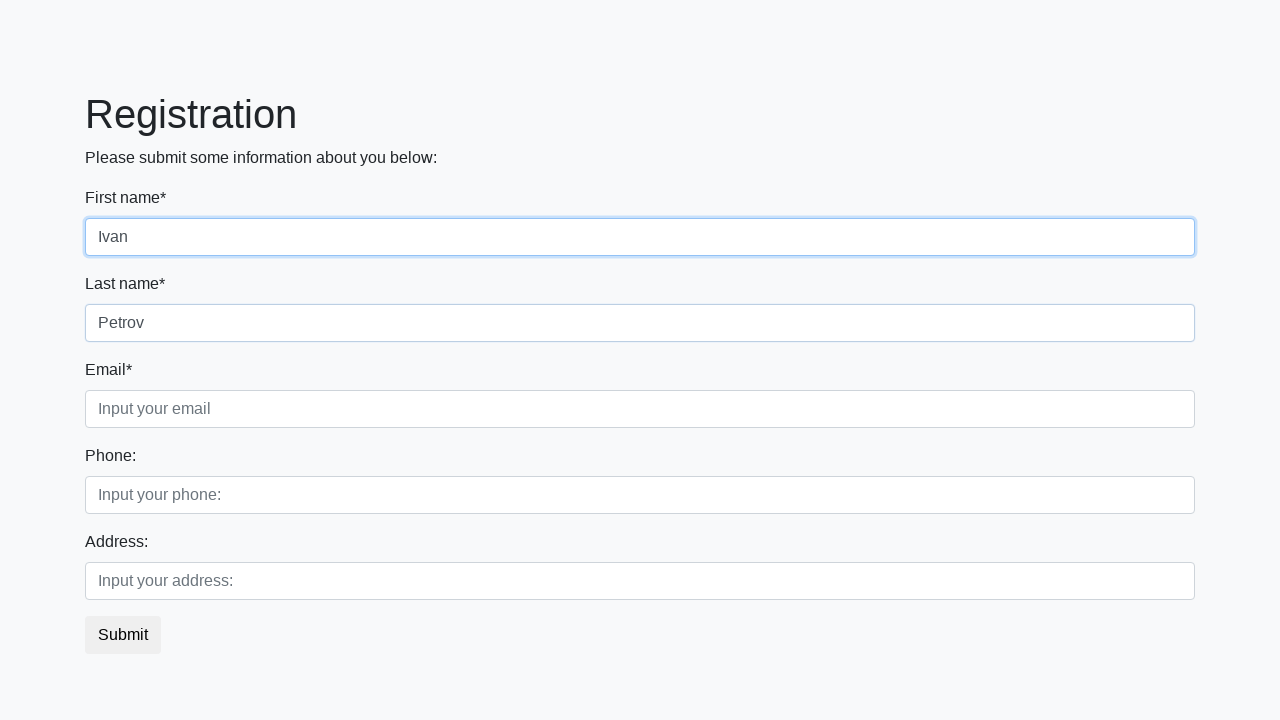

Filled email field with 'ivan.petrov@example.com' on //div[@class='first_block']/div[@class='form-group third_class']/input
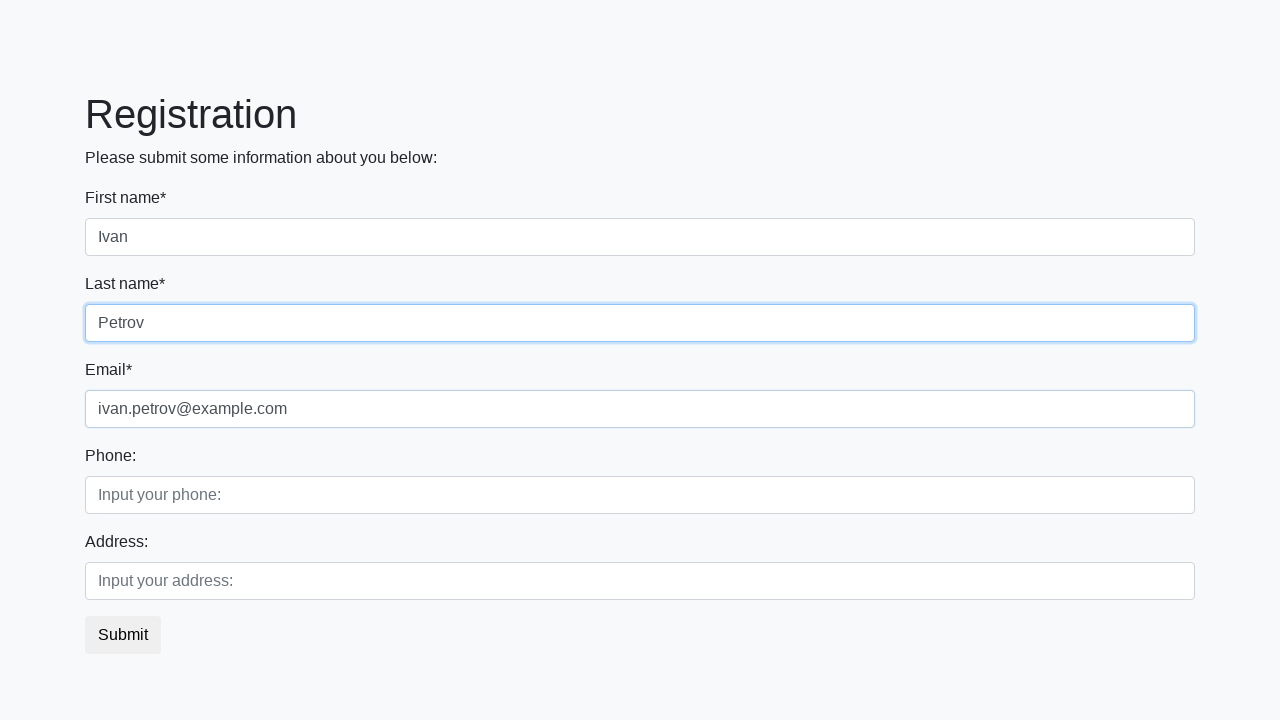

Clicked submit button to register at (123, 635) on button.btn
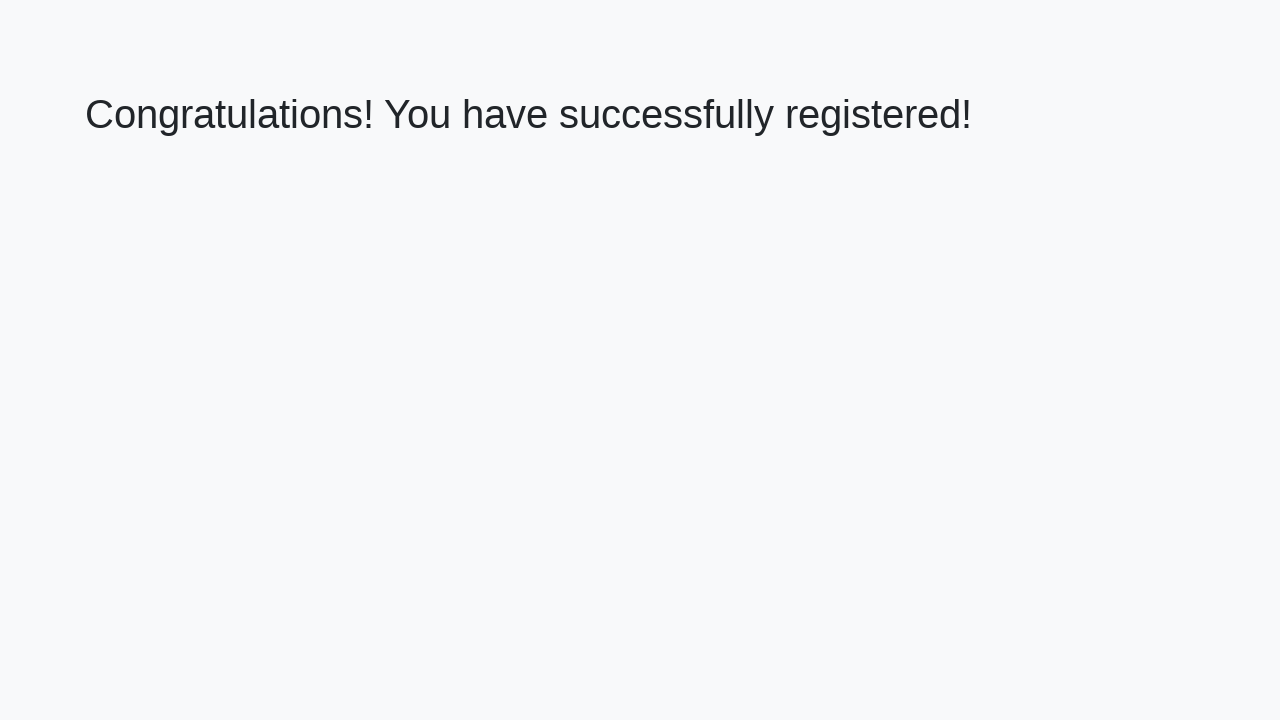

Registration confirmation page loaded
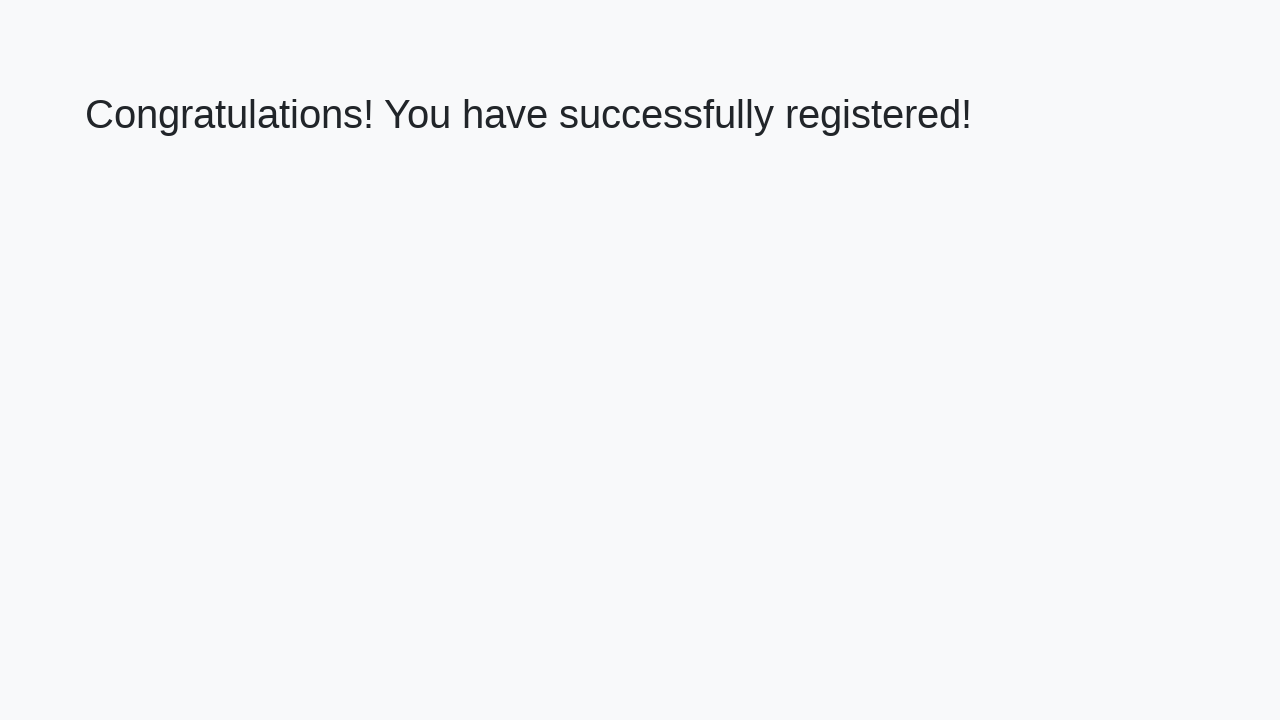

Verified success message: 'Congratulations! You have successfully registered!'
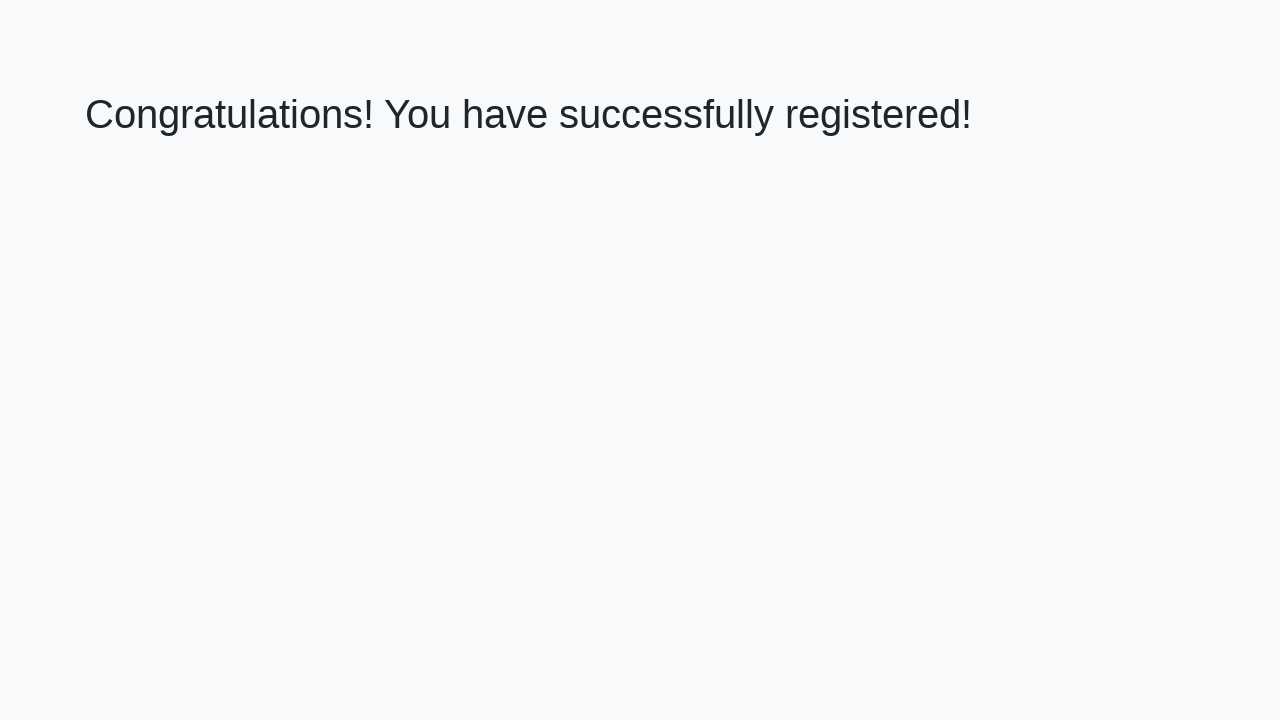

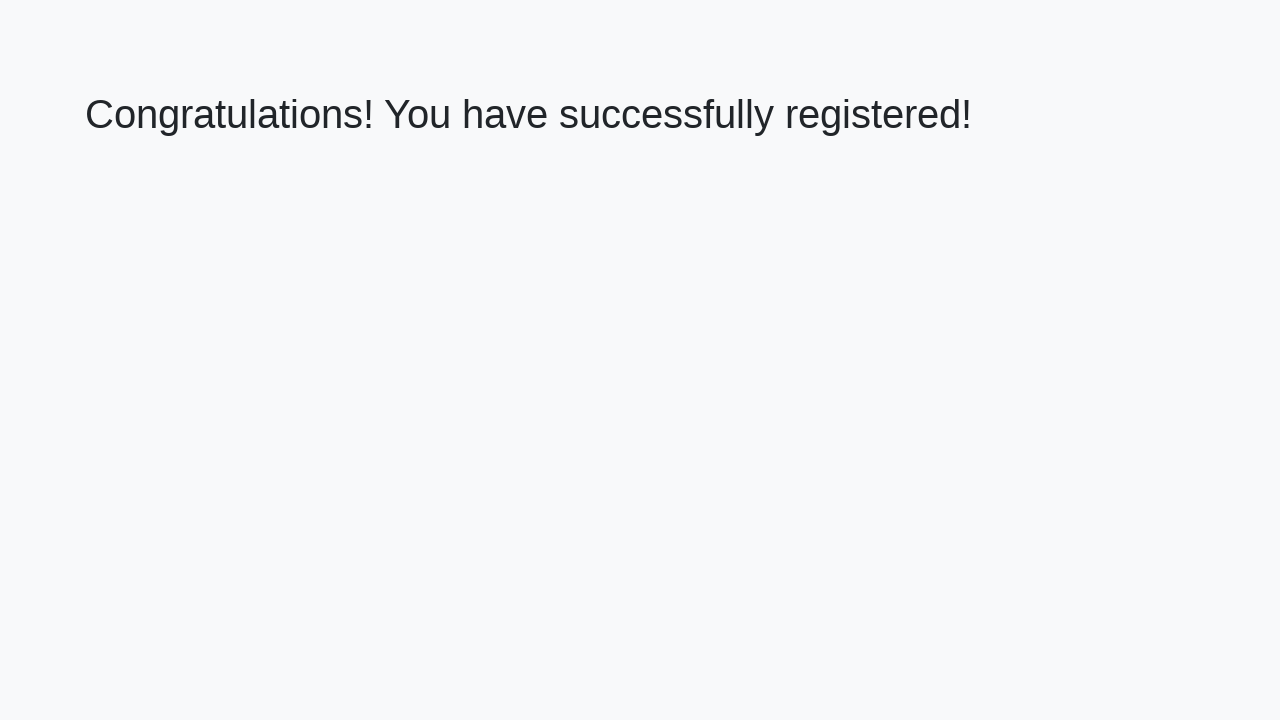